Tests table search functionality by entering "New York" in the search box and verifying that filtered results are displayed

Starting URL: https://www.lambdatest.com/selenium-playground/table-sort-search-demo

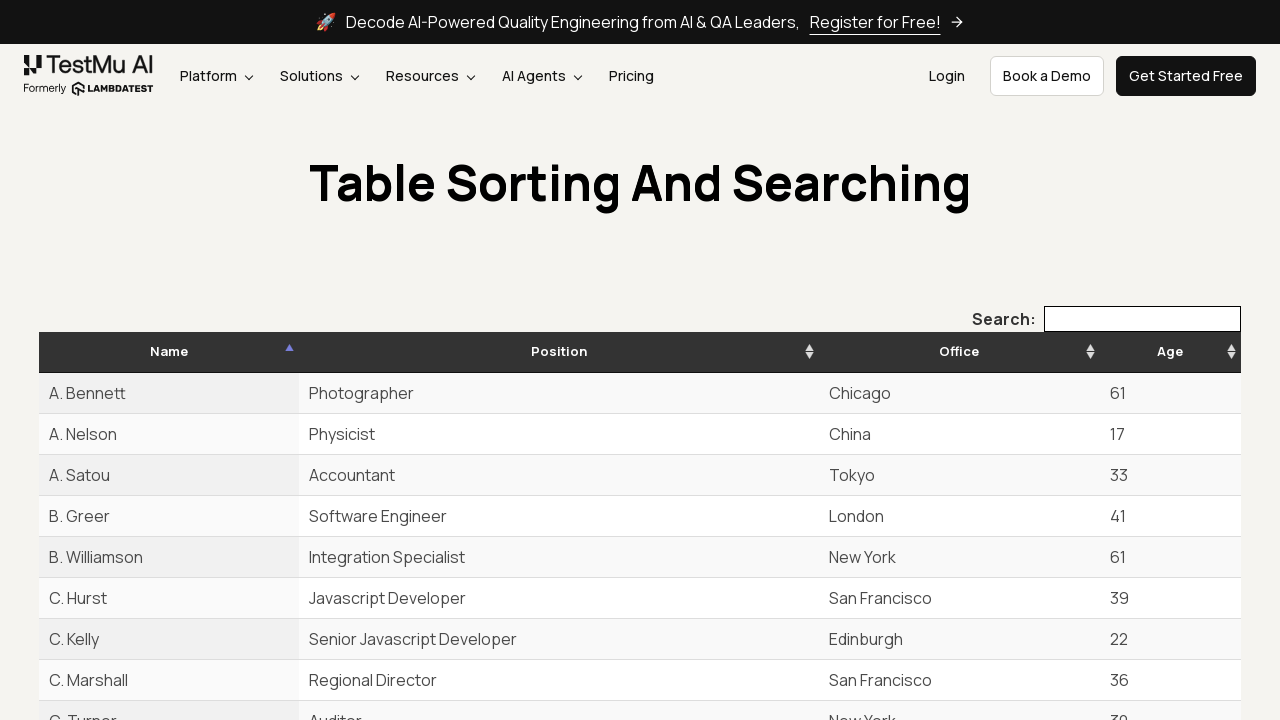

Entered 'New York' in the search box on input[type='search']
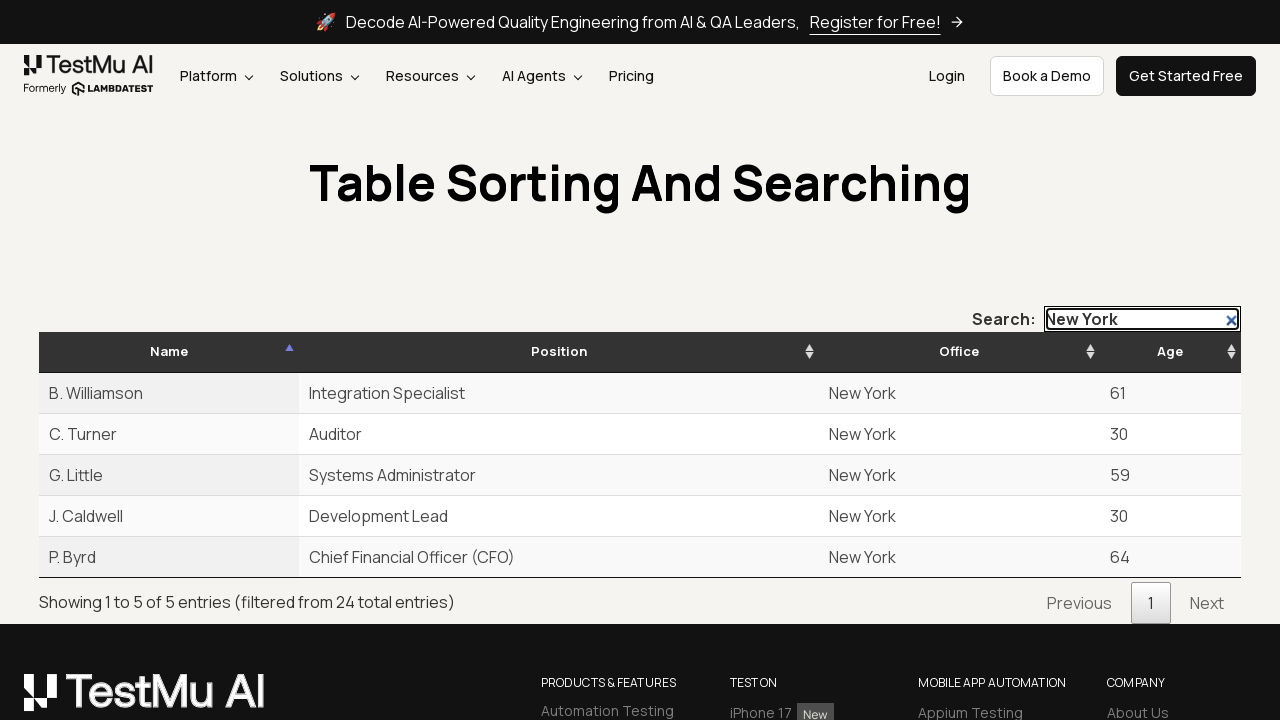

Waited 1 second for search filtering to complete
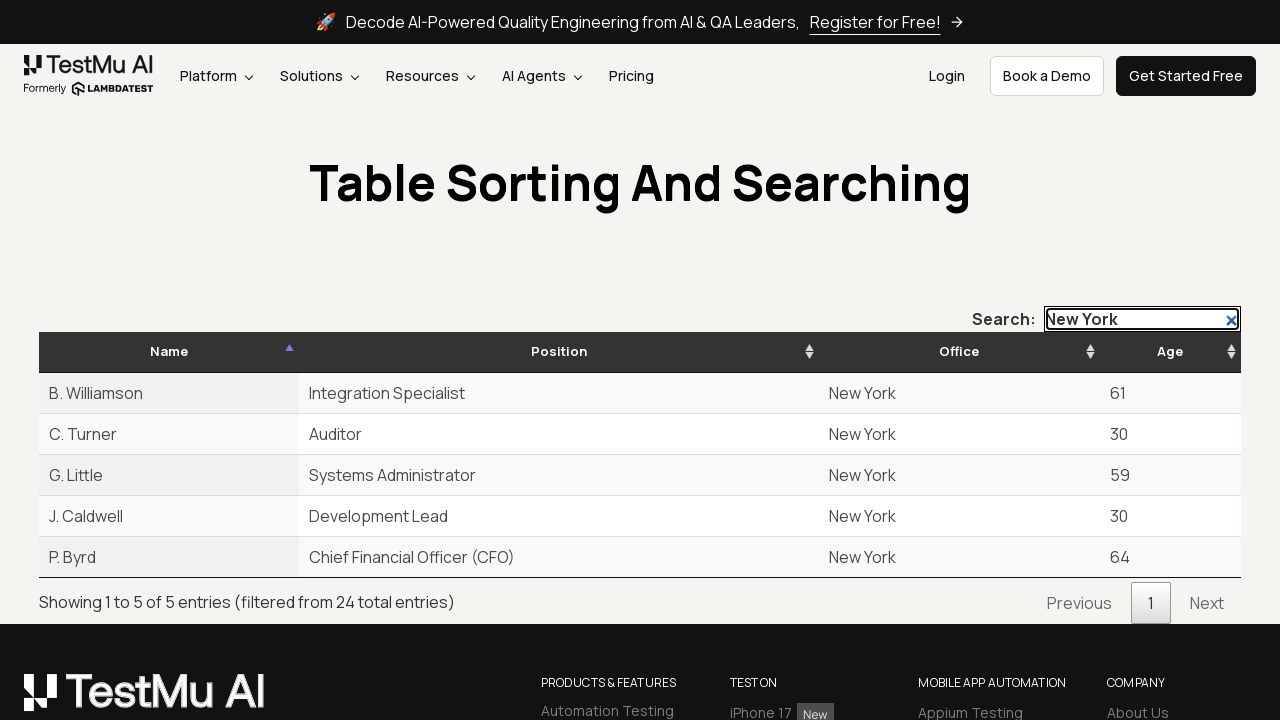

Table results loaded after search
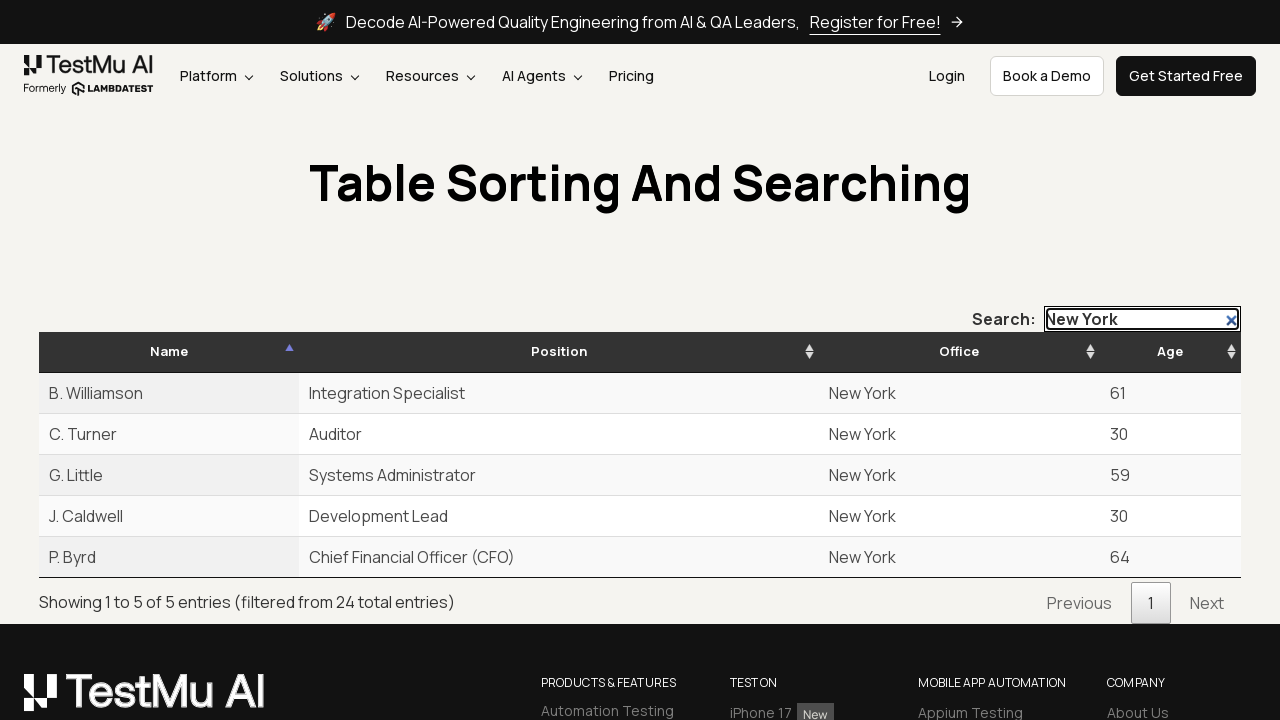

Retrieved 5 rows from filtered table results
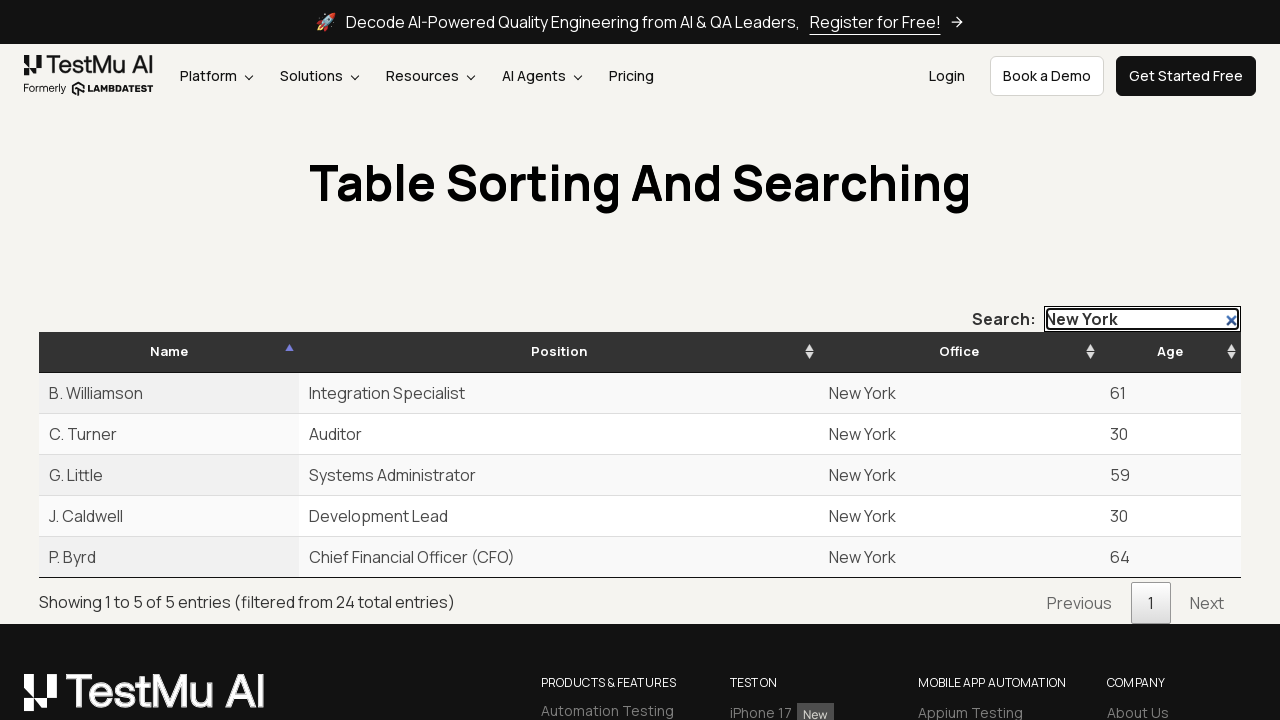

Verified that search results are displayed (assertion passed)
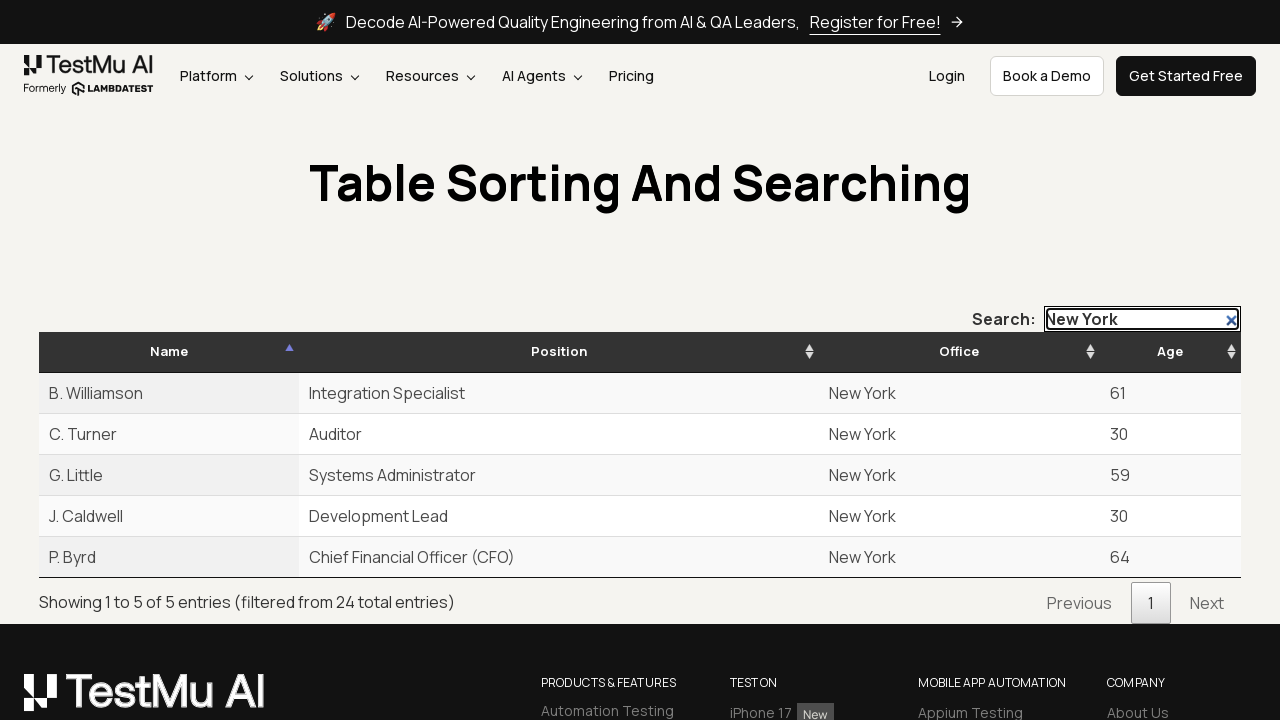

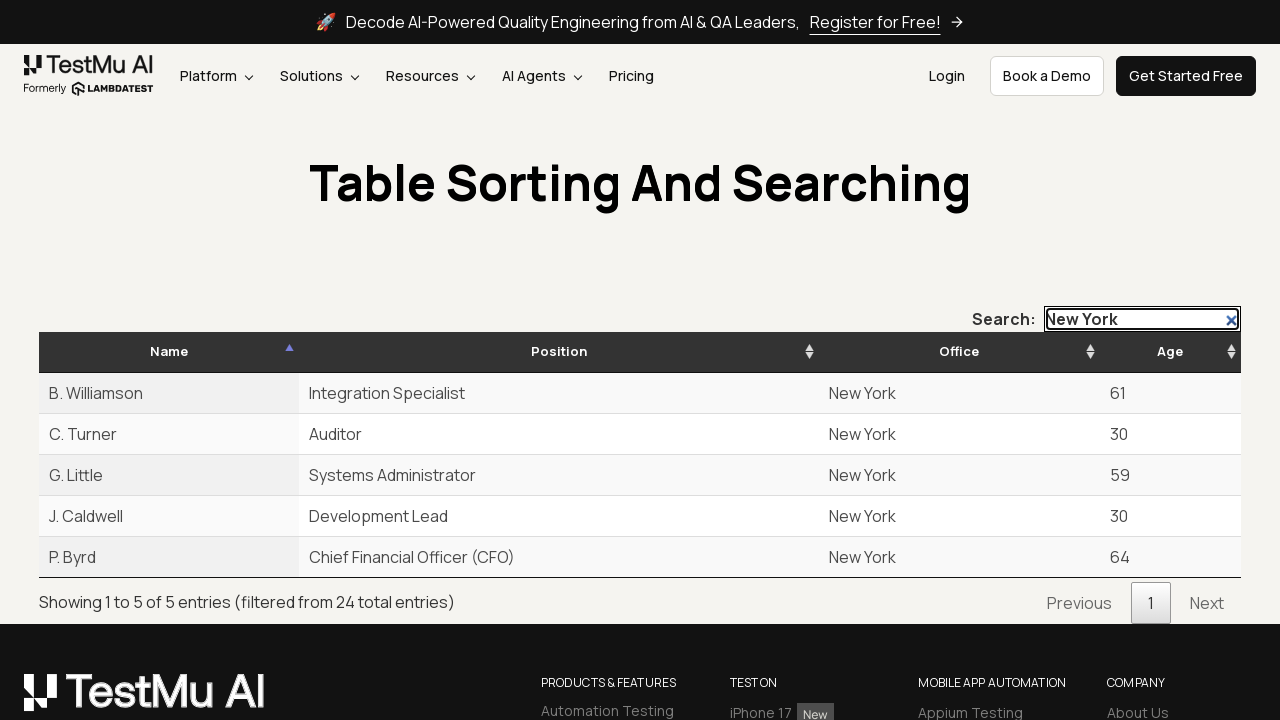